Tests the forgot password form functionality by entering an email address and submitting the form to request password reset instructions.

Starting URL: https://practice.expandtesting.com/forgot-password

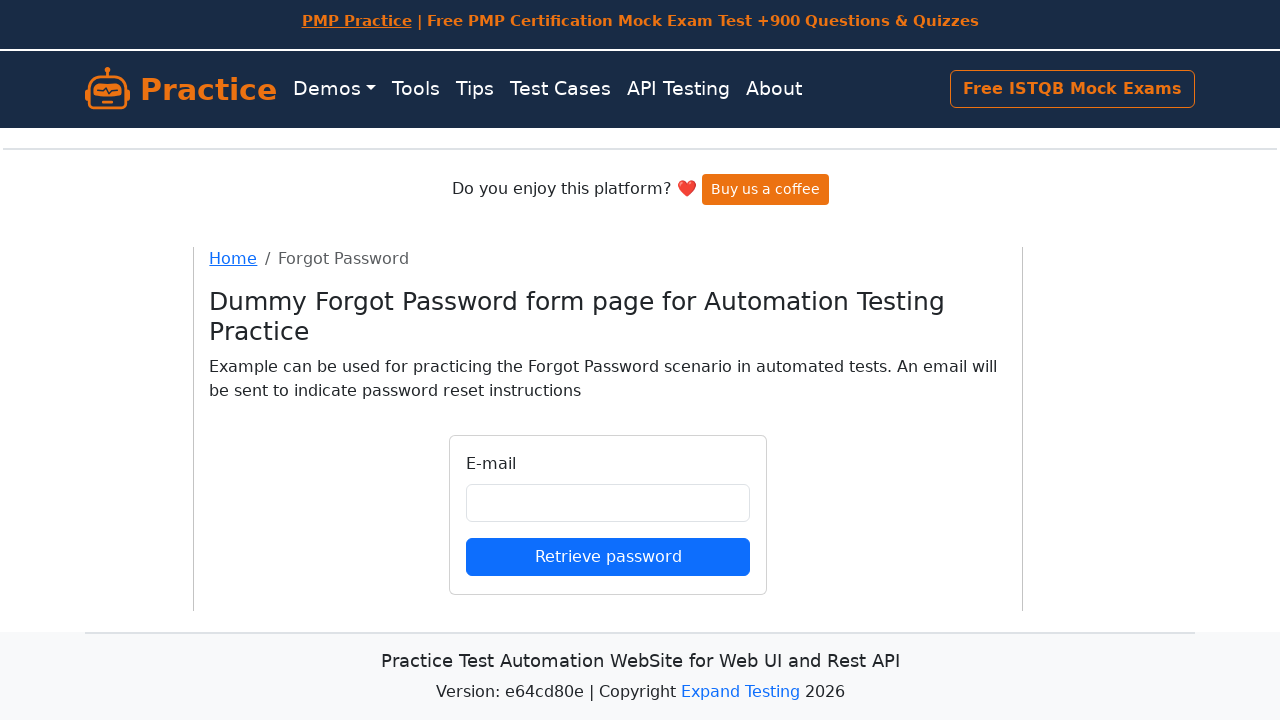

Filled email field with 'sarah.johnson@example.com' on input#email
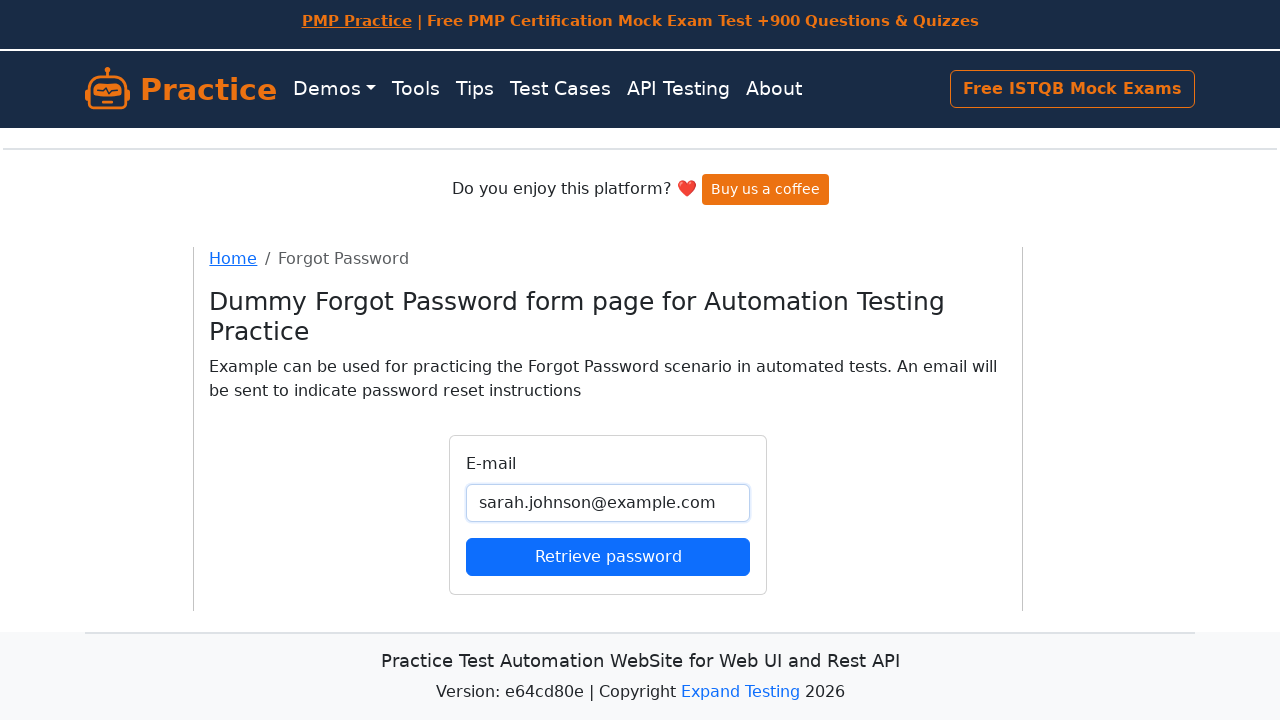

Clicked submit button to request password reset at (608, 556) on button[type='submit']
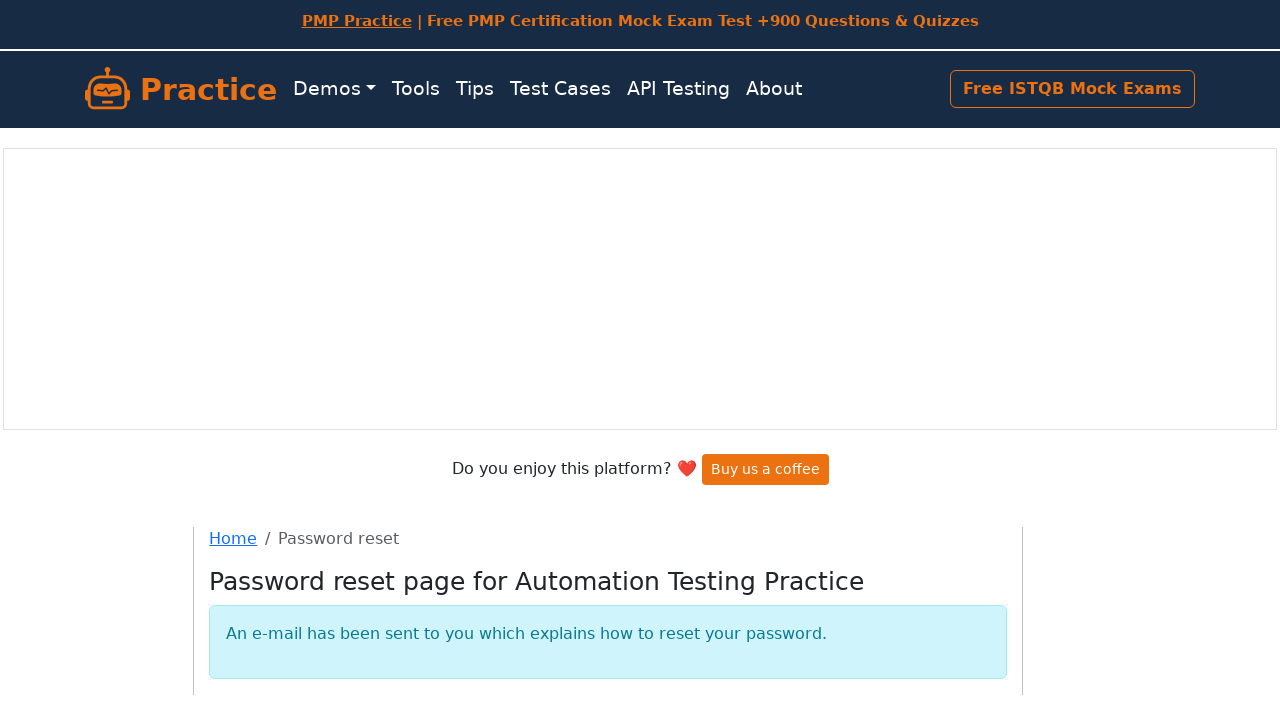

Form submission completed and network idle
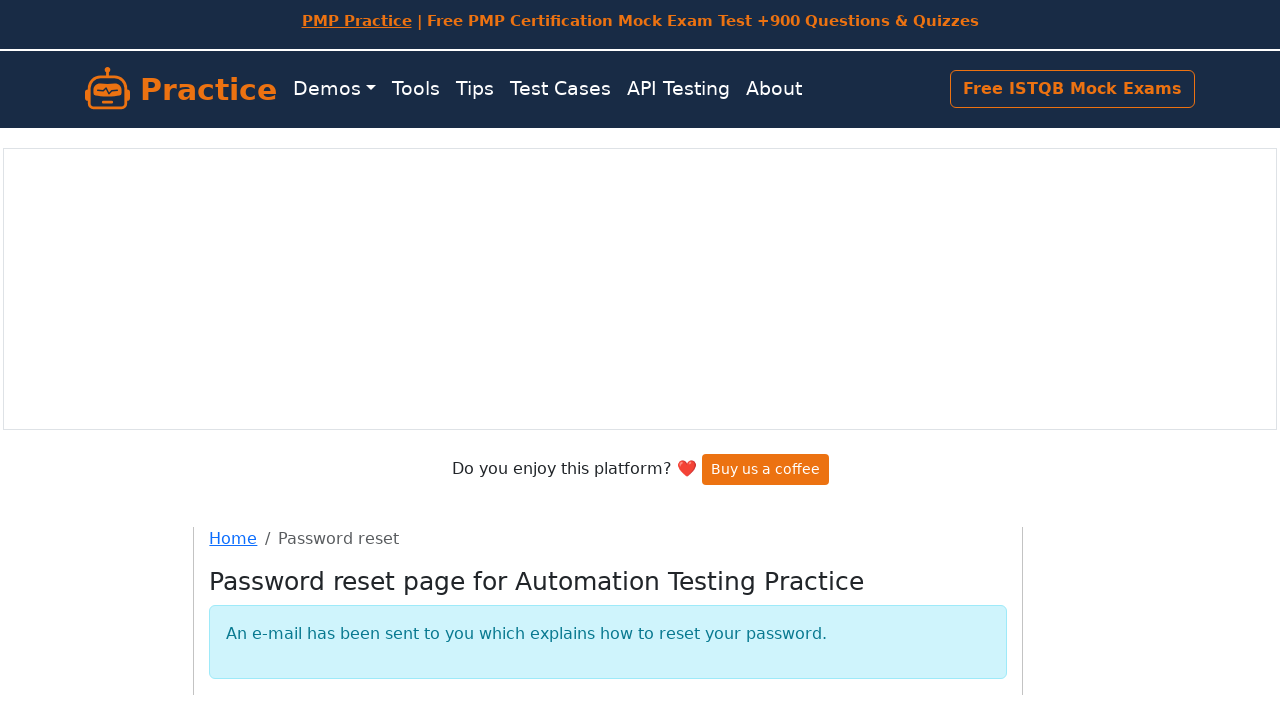

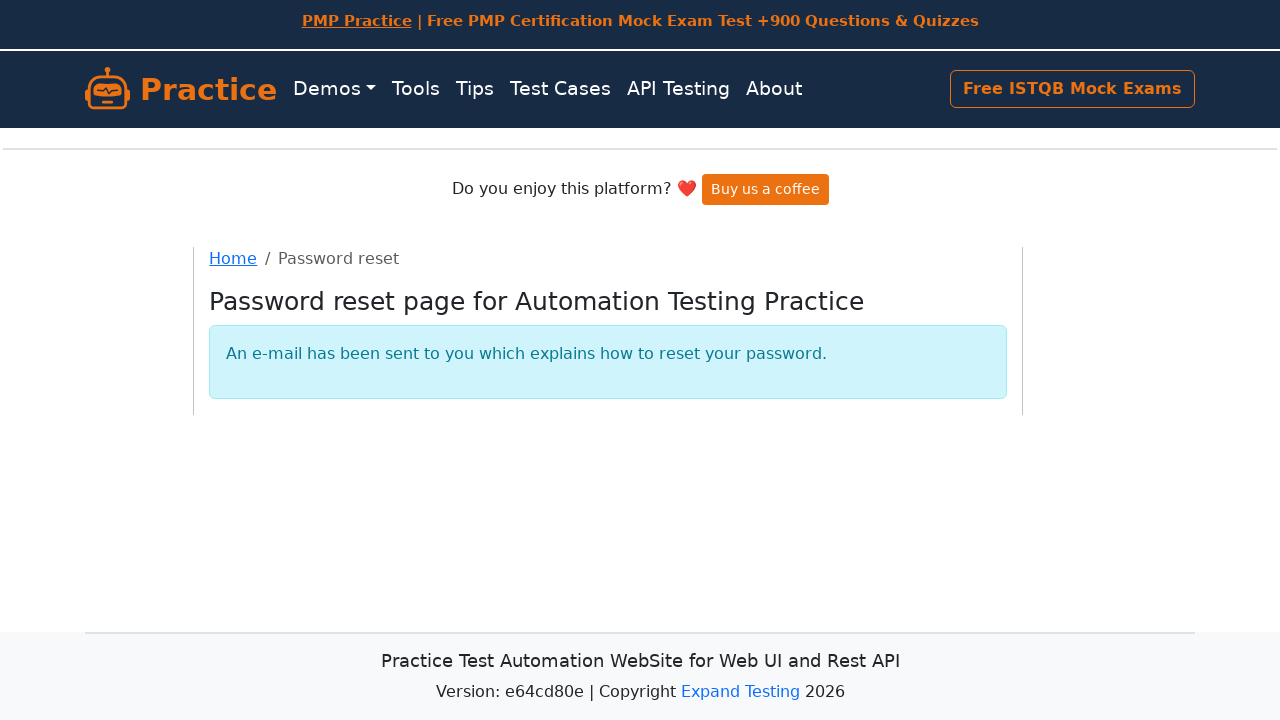